Tests opting out of A/B tests by setting an opt-out cookie before navigating to the A/B test page

Starting URL: http://the-internet.herokuapp.com

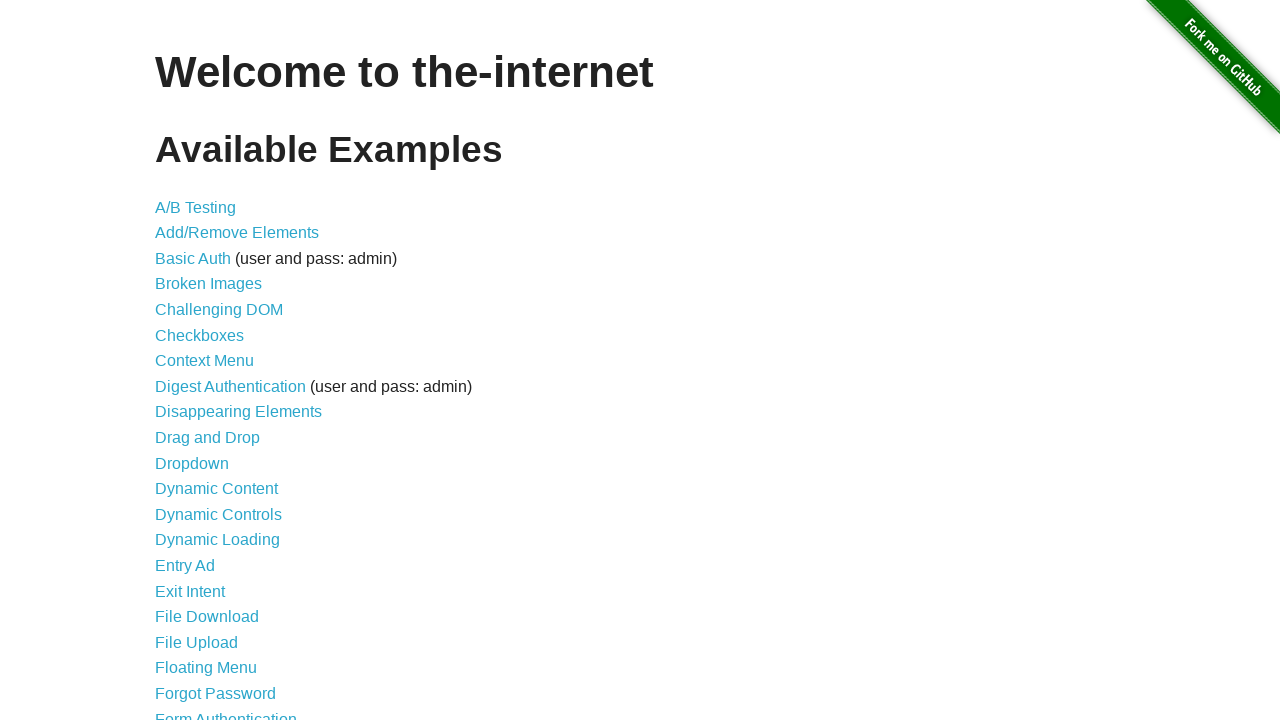

Added optimizelyOptOut cookie with value 'true' to domain
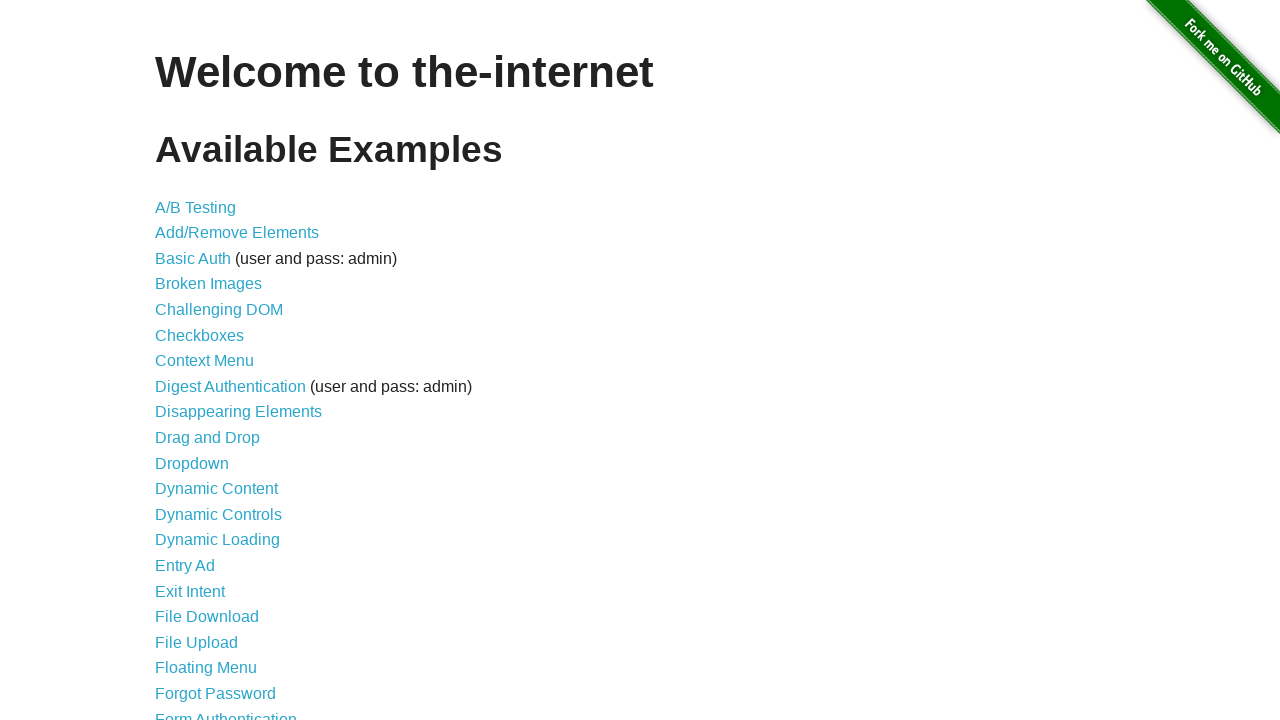

Navigated to A/B test page at http://the-internet.herokuapp.com/abtest
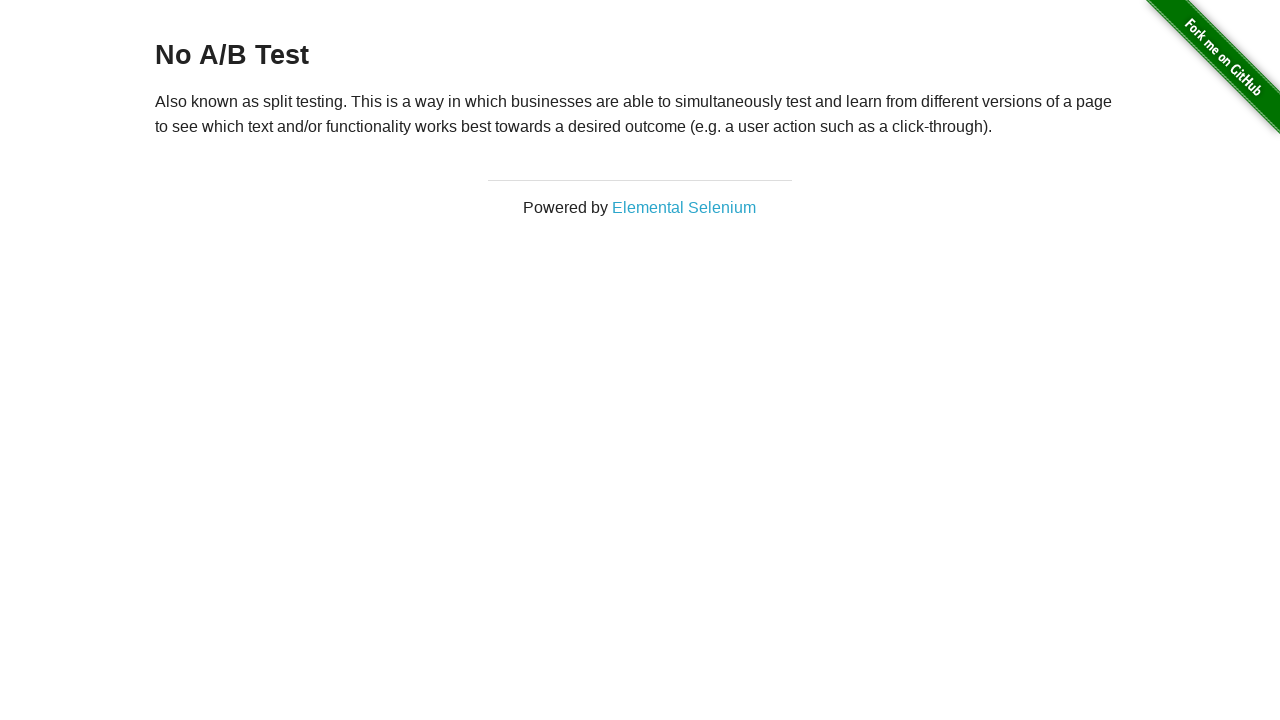

A/B test page loaded and heading element appeared
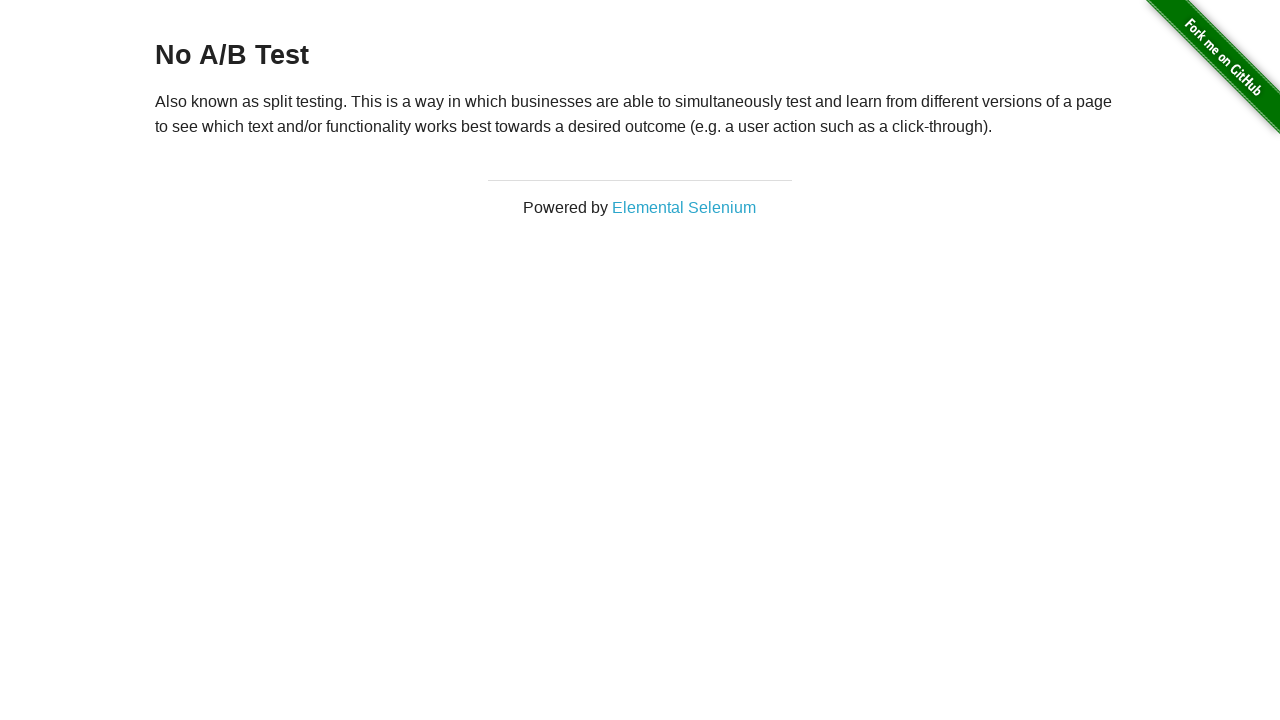

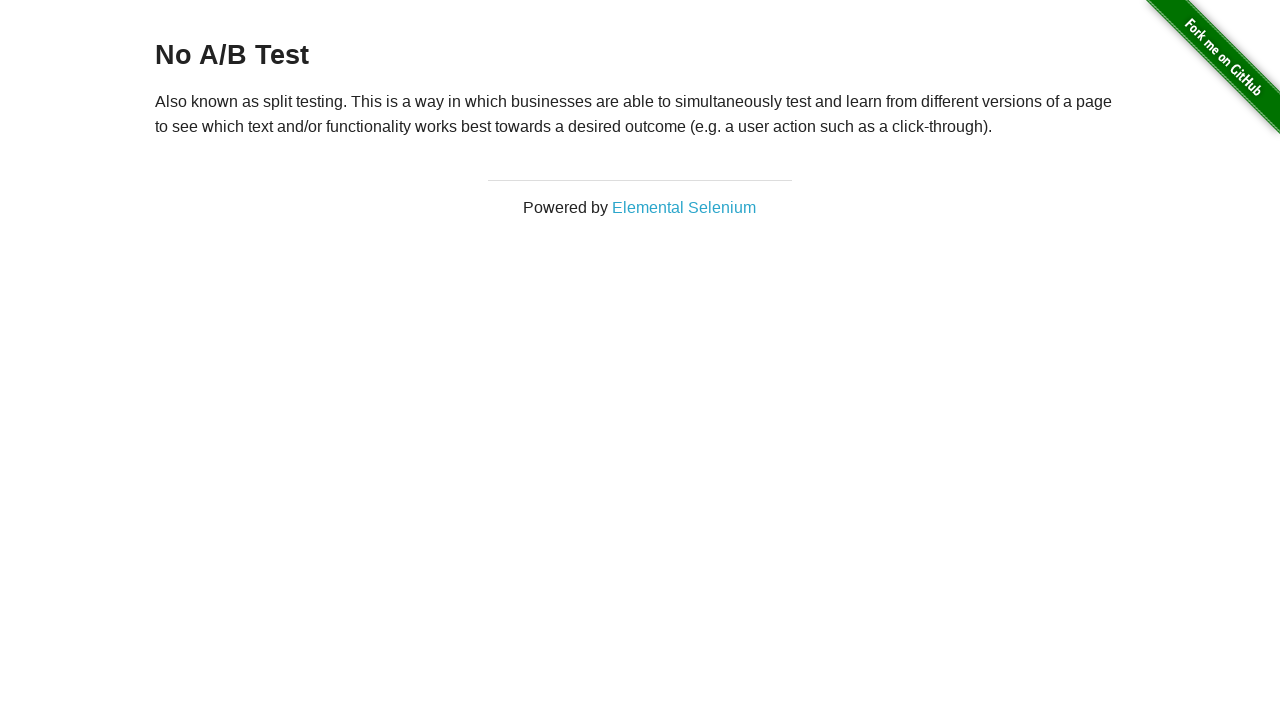